Navigates to the Rahul Shetty Academy Selenium Practice offers page and verifies the page loads successfully

Starting URL: https://rahulshettyacademy.com/seleniumPractise/#/offers

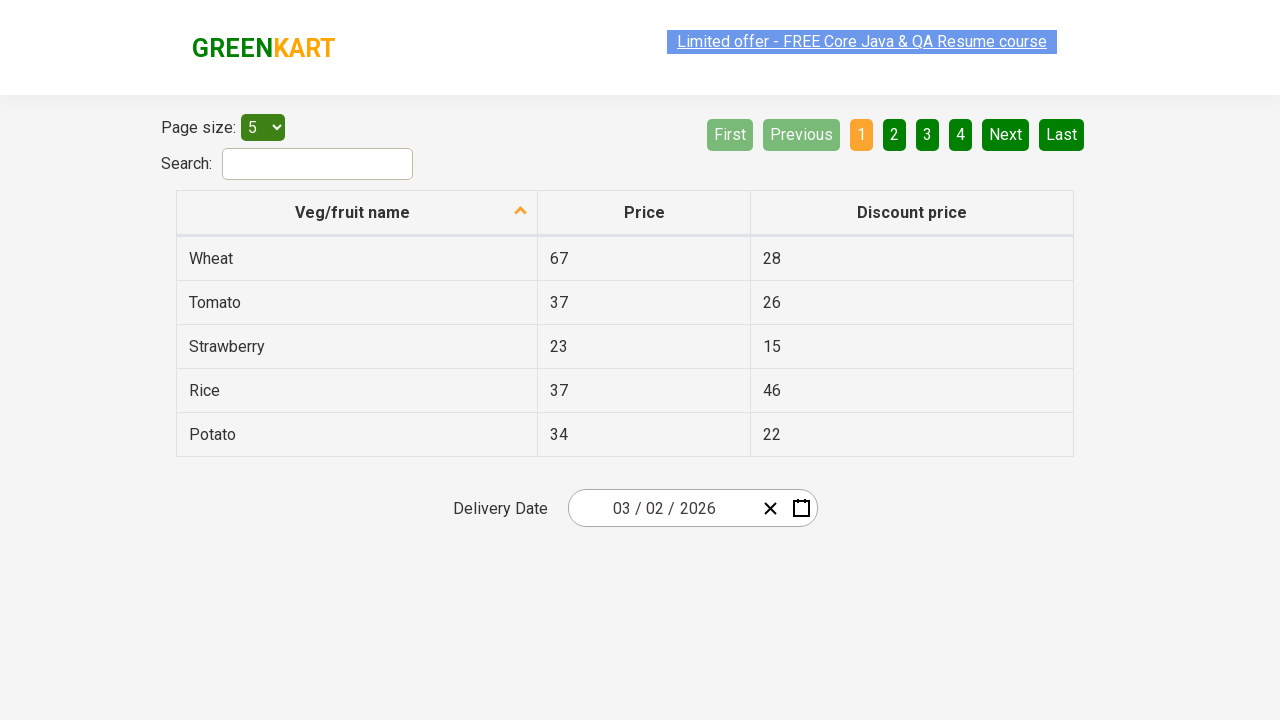

Waited for page to reach domcontentloaded state
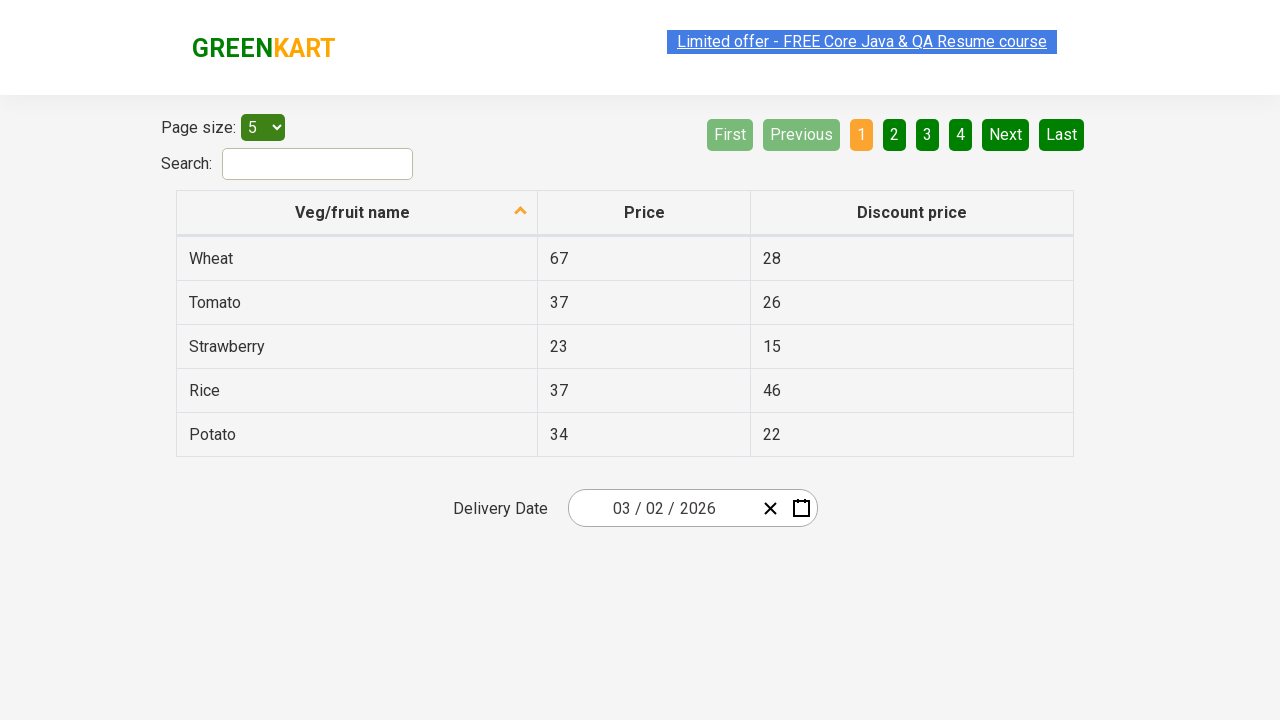

Retrieved page title: 'GreenKart - veg and fruits kart'
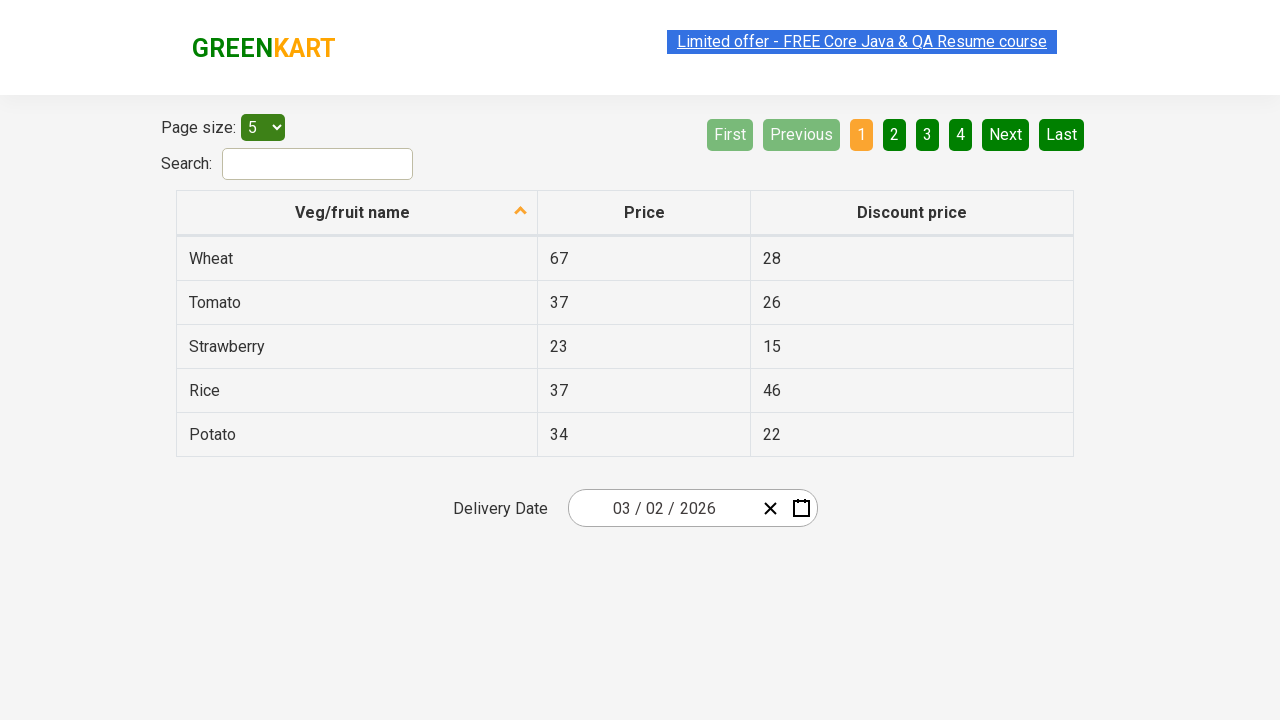

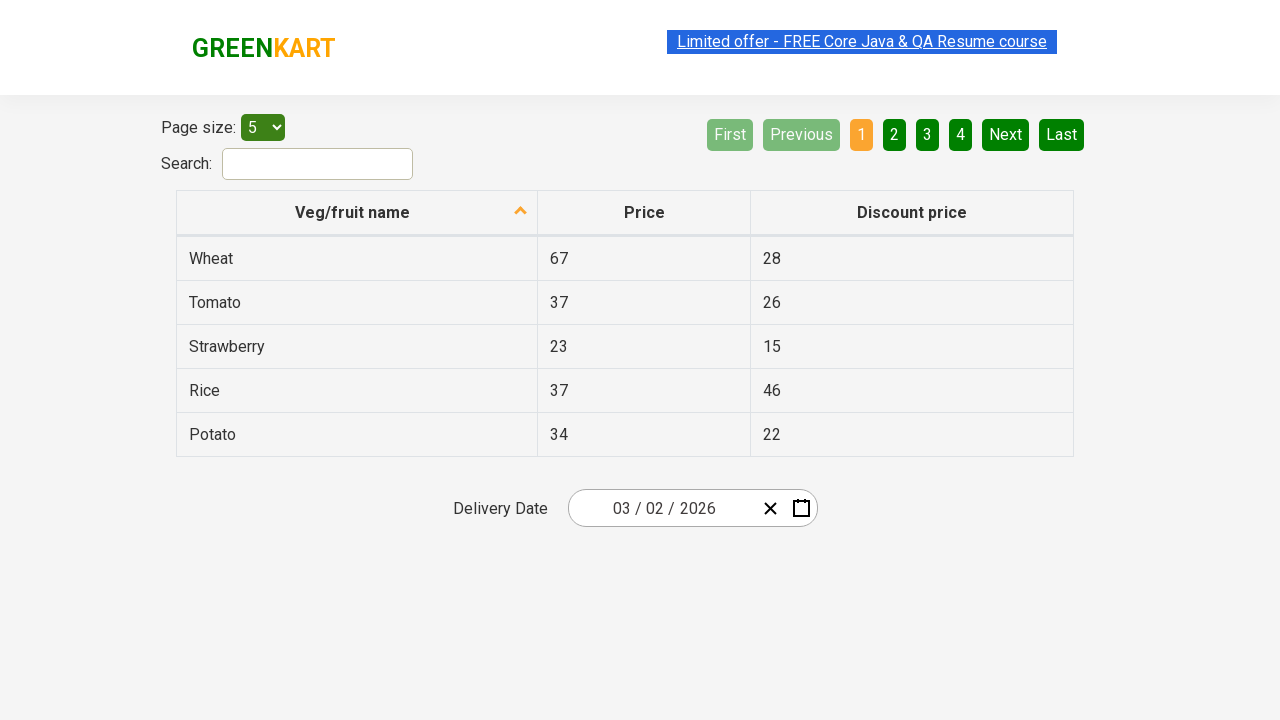